Adds a "Patient Ninja" product to the shopping cart and verifies it was successfully added by checking the cart contents

Starting URL: https://cms.demo.katalon.com/

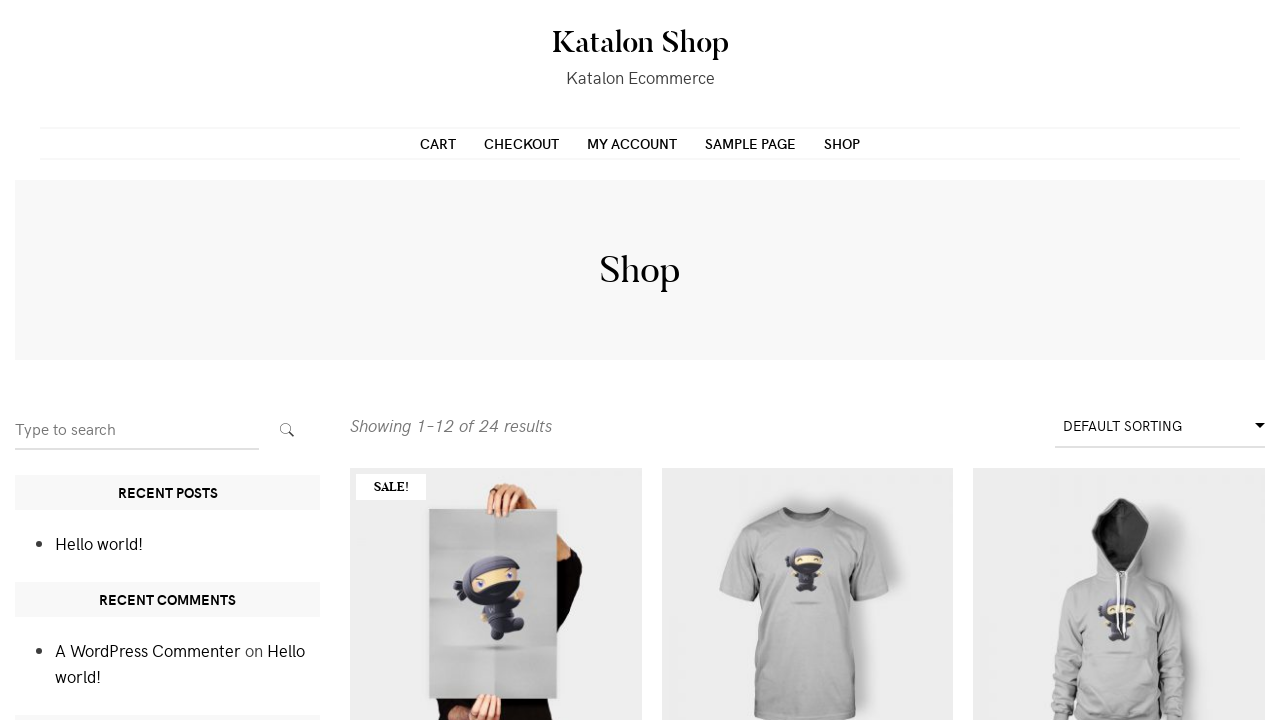

Clicked on Patient Ninja product at (1119, 360) on .product.type-product.post-66.status-publish.last.instock.product_cat-clothing.p
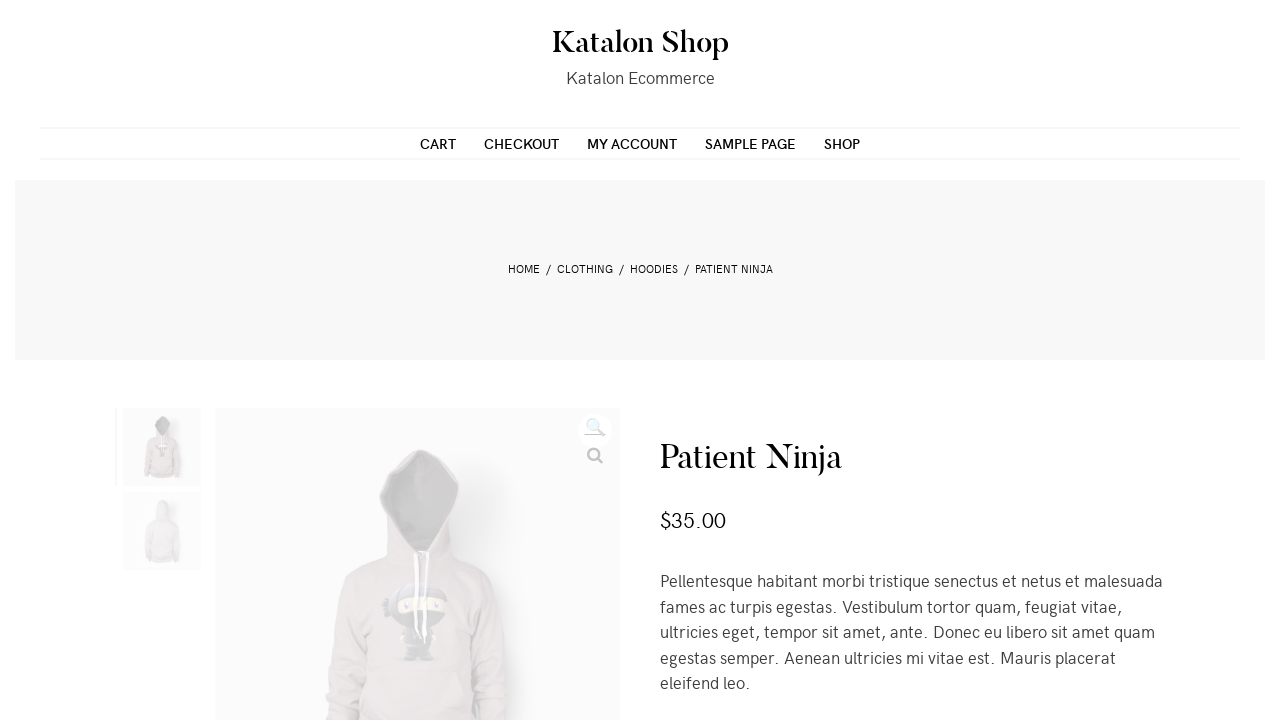

Clicked add to cart button at (857, 360) on button[name='add-to-cart']
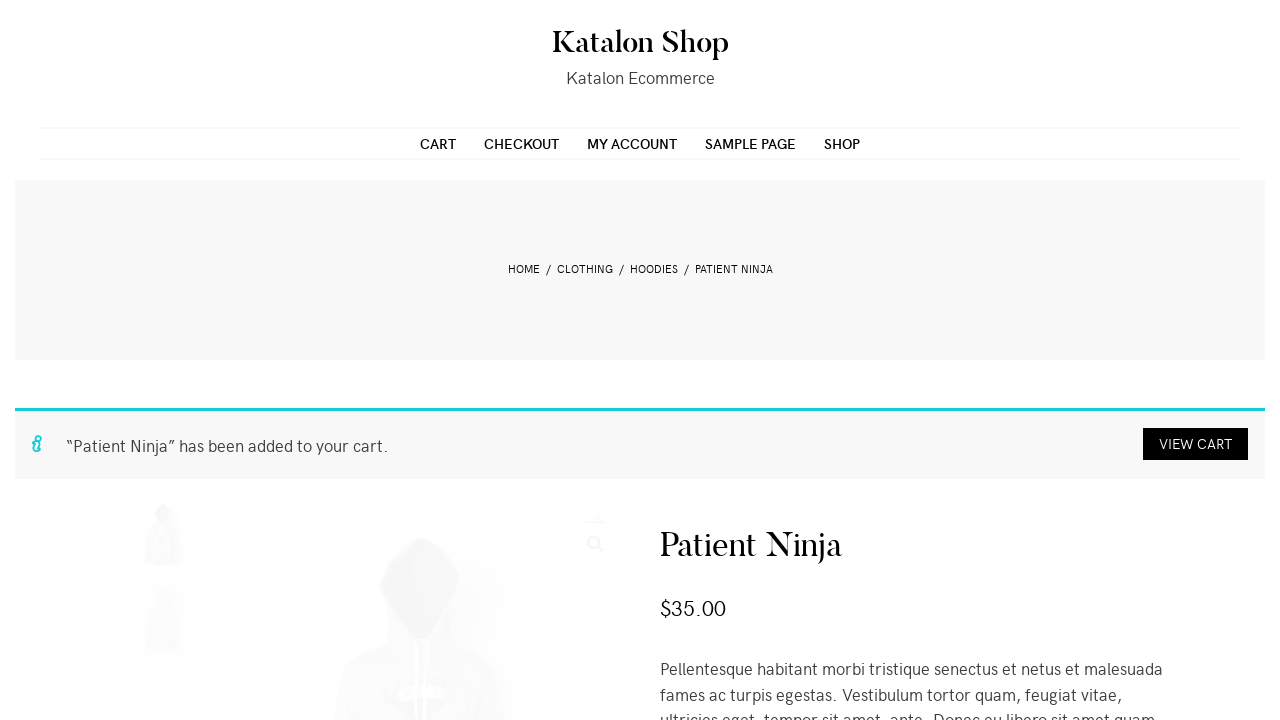

Clicked view cart button at (1196, 444) on .button.wc-forward
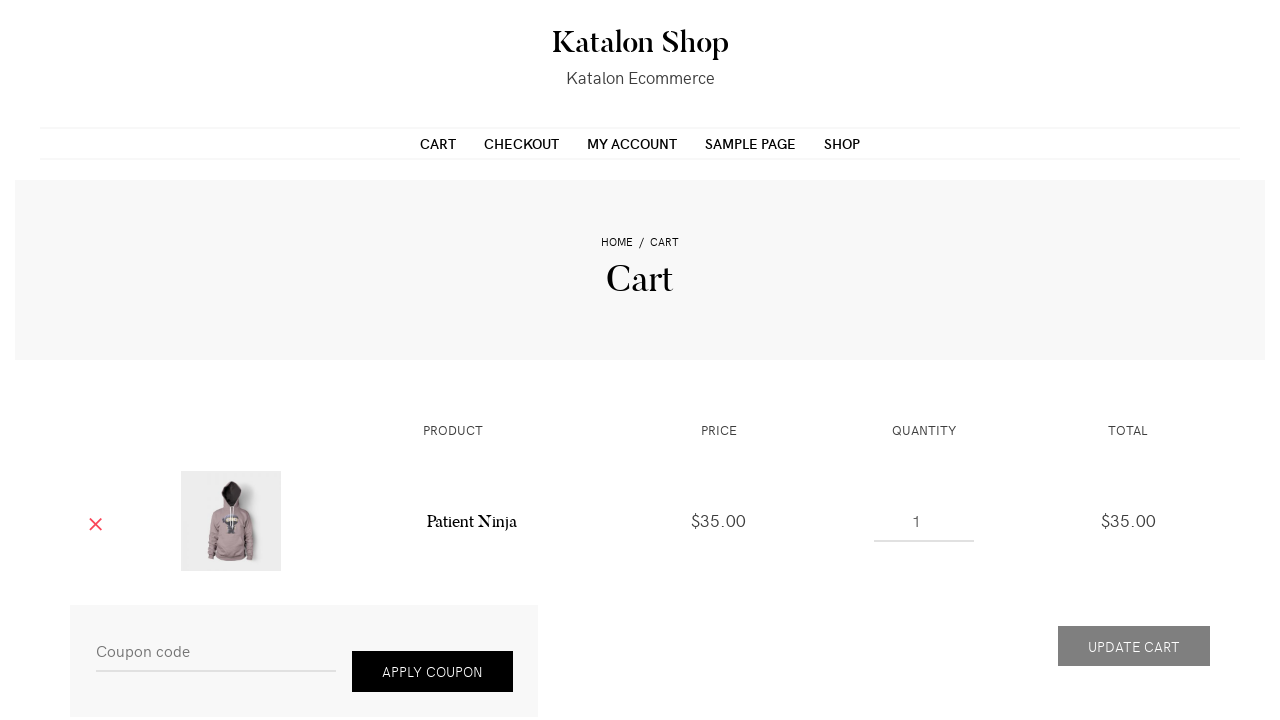

Cart page loaded and product thumbnail visible
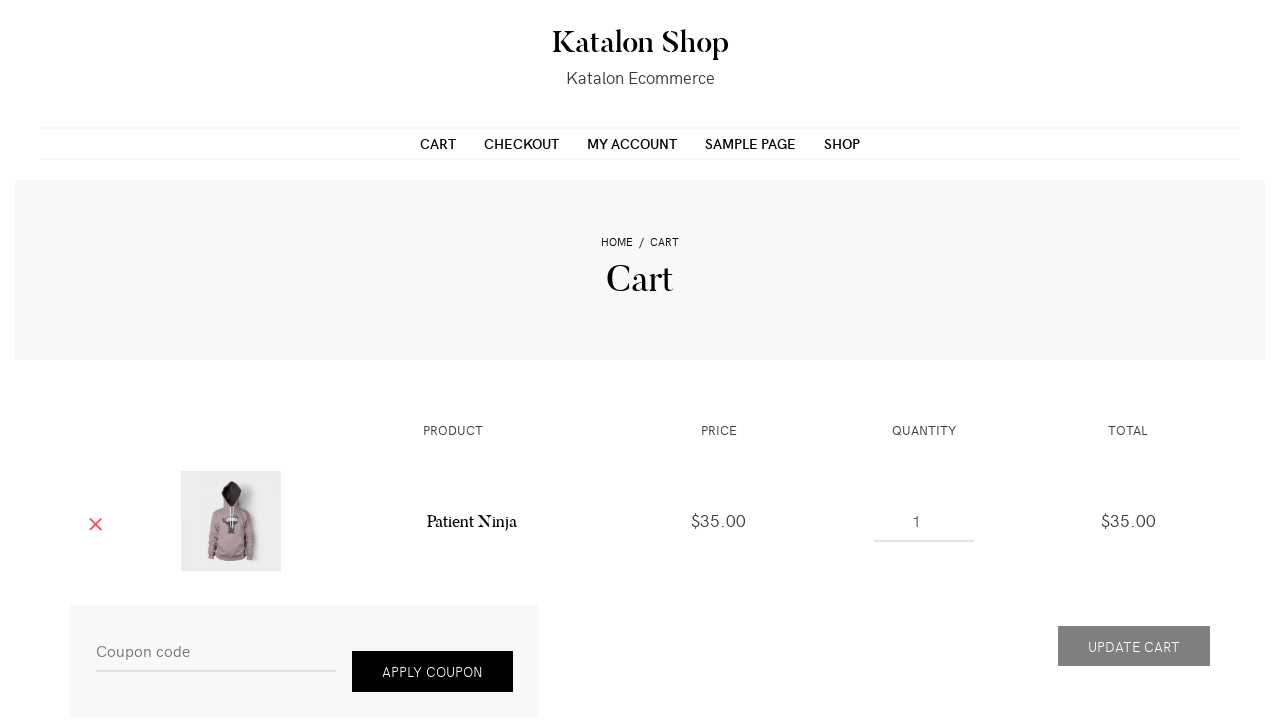

Retrieved product name from cart: 'Patient Ninja'
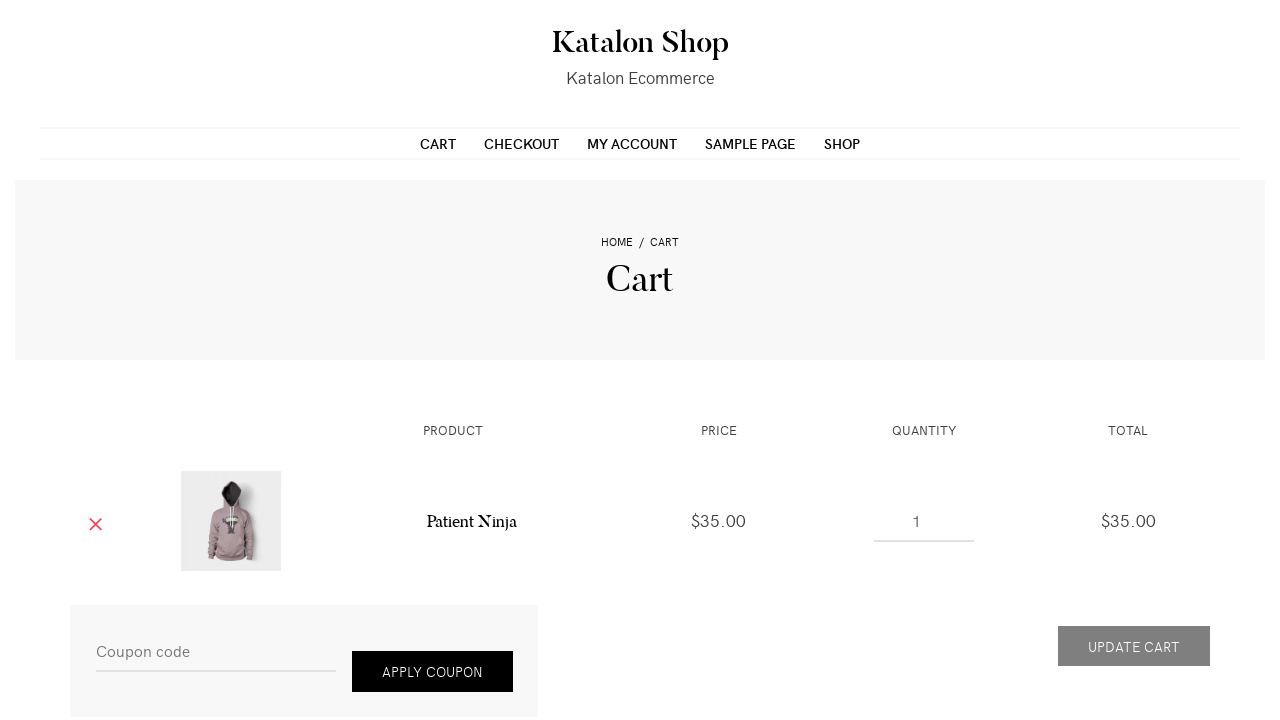

Verified product name is 'Patient Ninja'
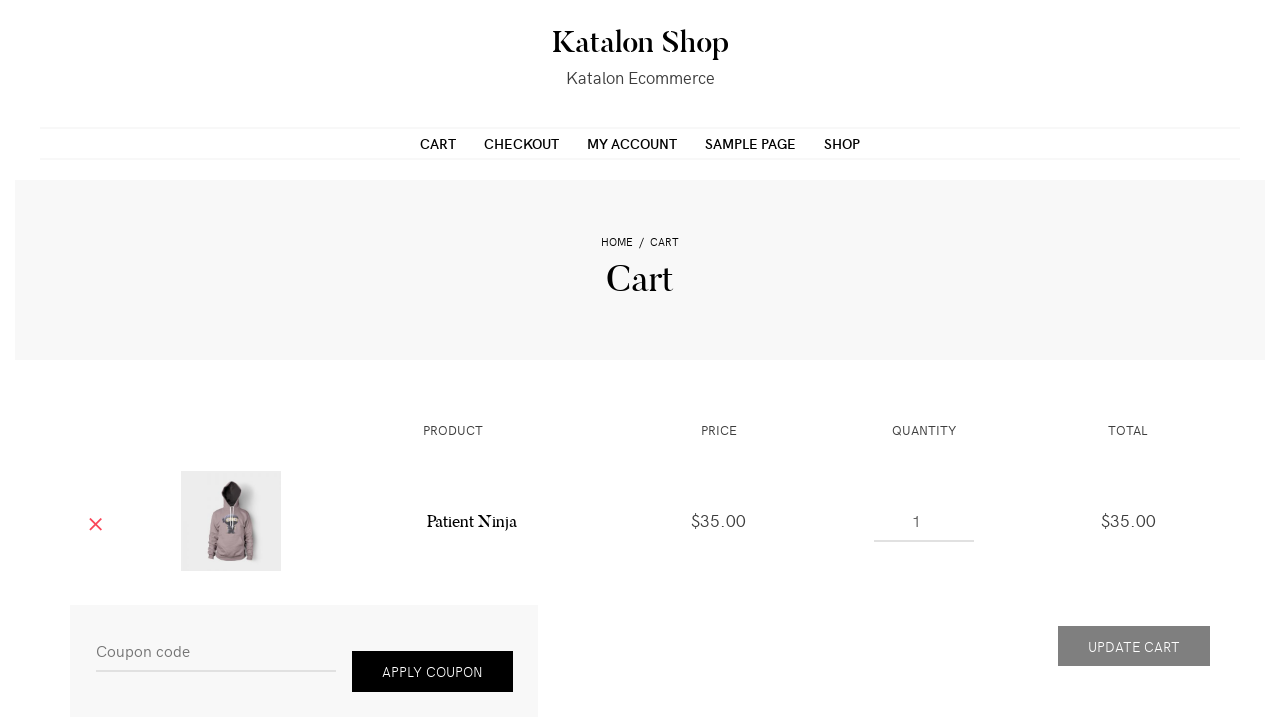

Verified product thumbnail is visible in cart
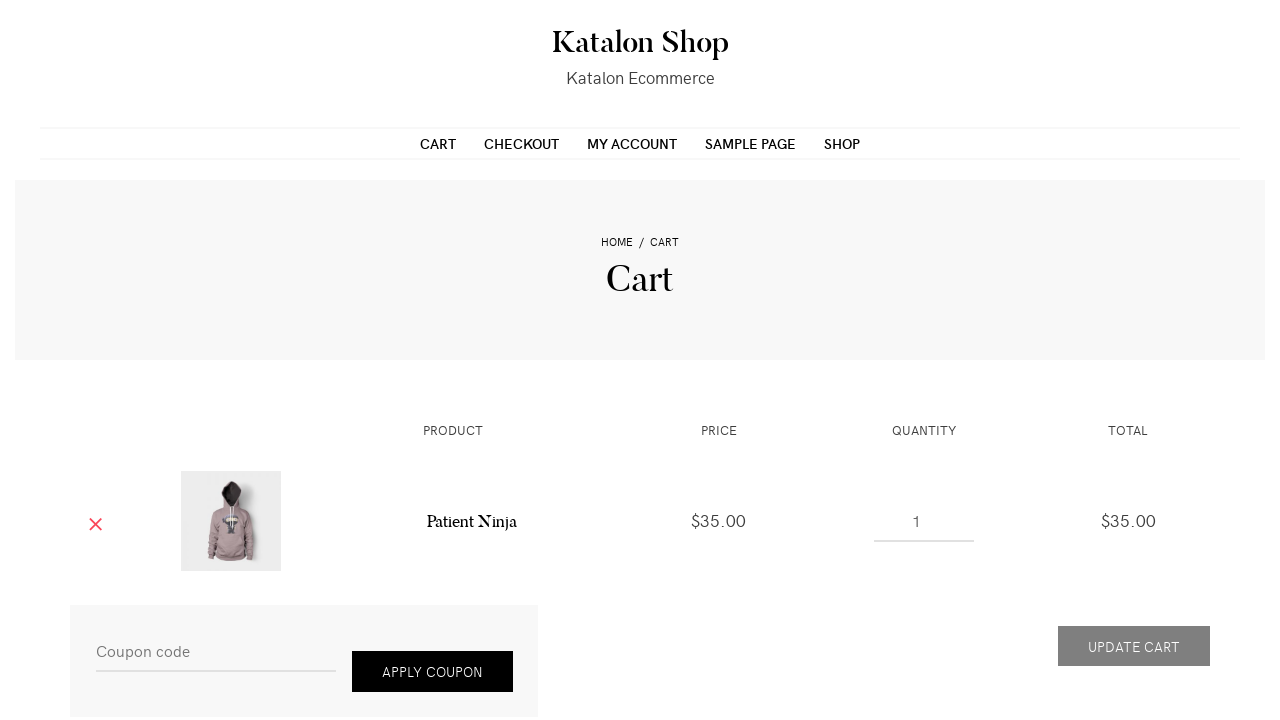

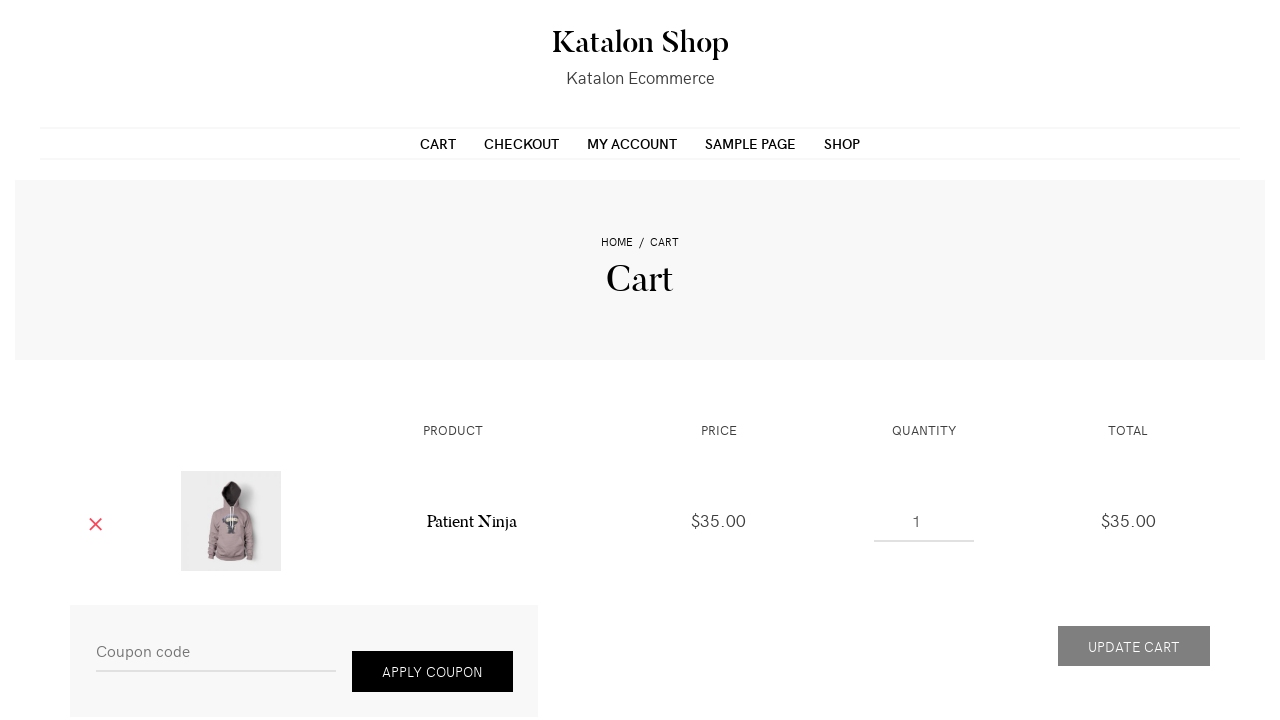